Creates a new paste on Pastebin with simple text content, sets expiration to 10 minutes, and gives it a title.

Starting URL: https://pastebin.com

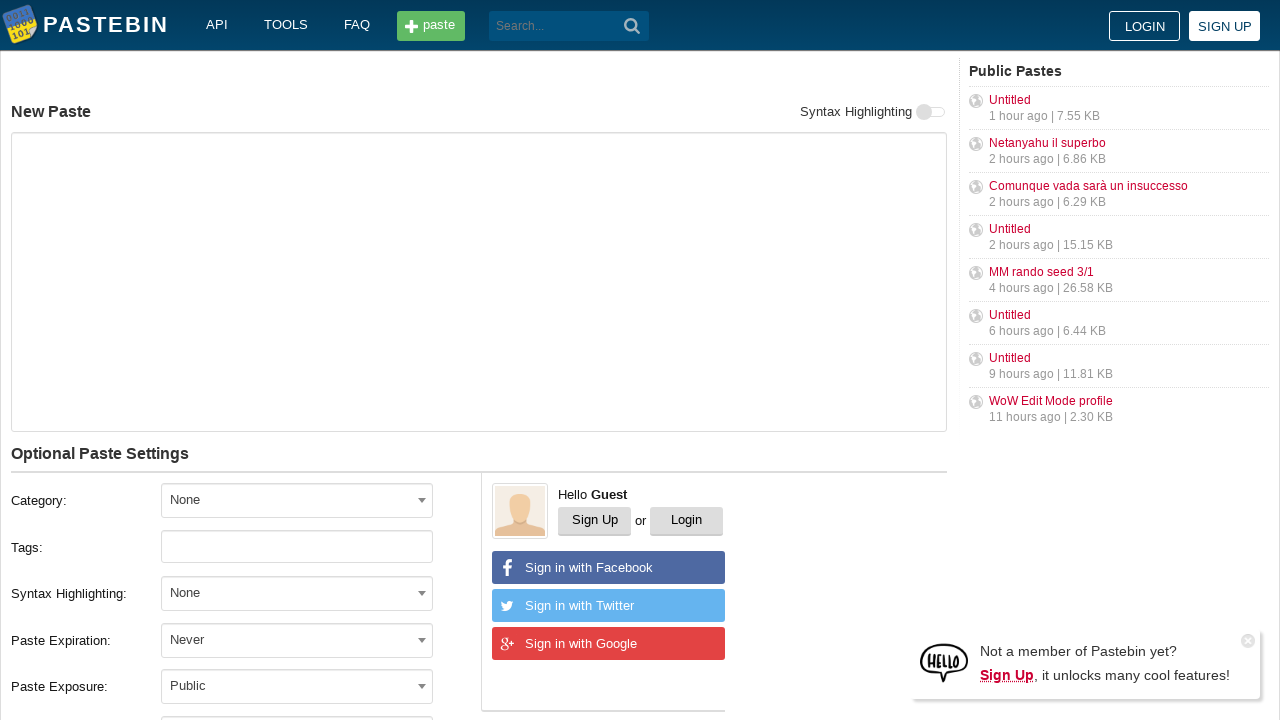

Filled paste content with 'Hello from WebDriver' on #postform-text
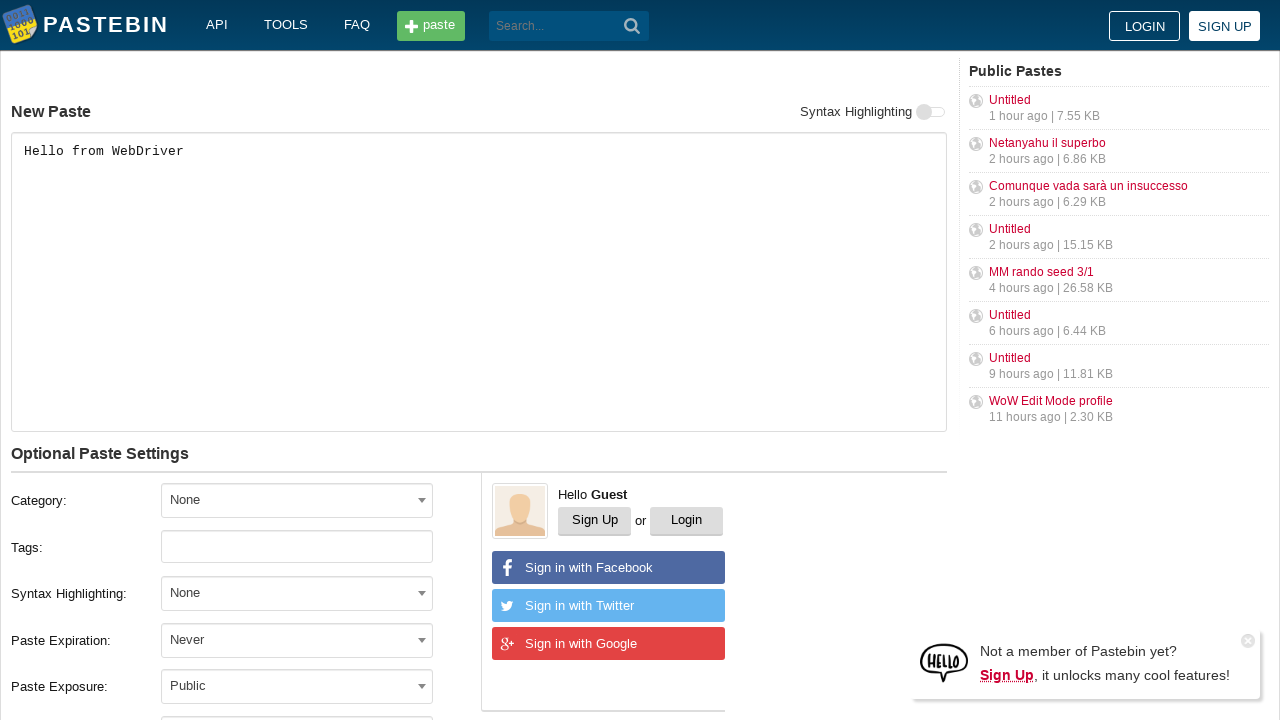

Clicked on paste expiration dropdown at (297, 640) on #select2-postform-expiration-container
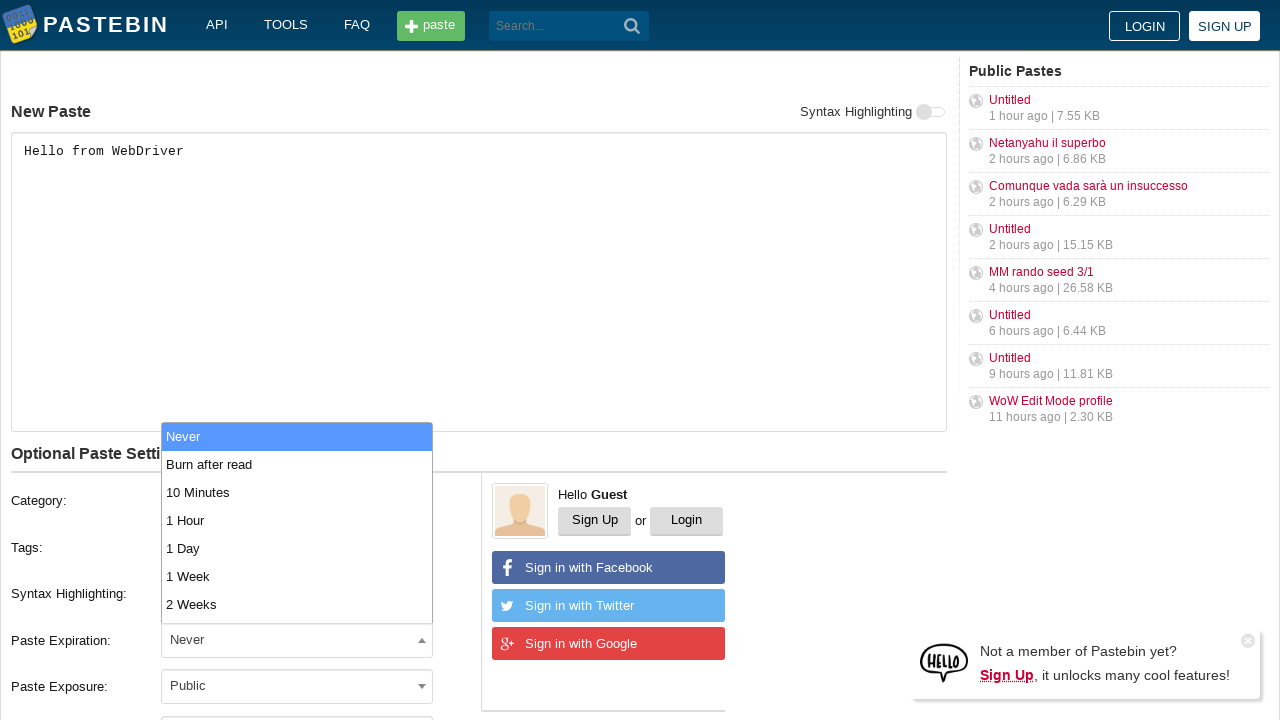

Selected '10 Minutes' expiration option at (297, 492) on xpath=//li[contains(text(), '10 Minutes')]
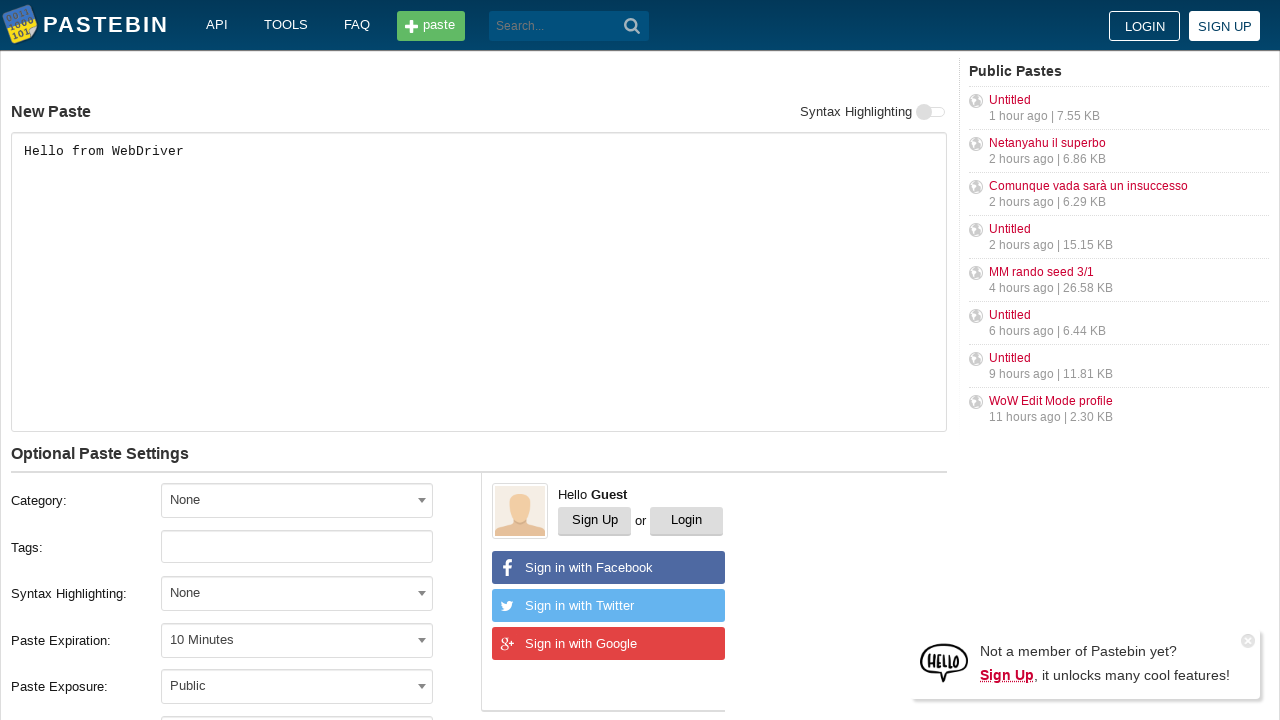

Filled paste title with 'helloweb' on #postform-name
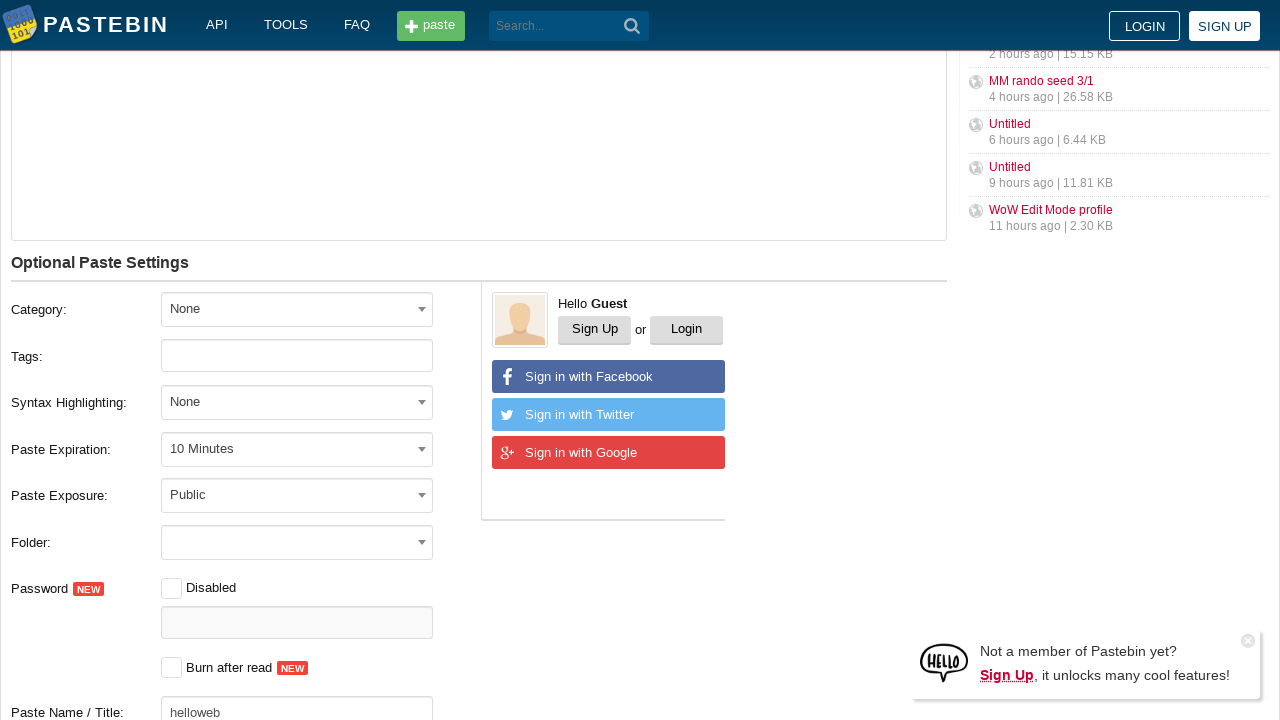

Clicked submit button to create the paste at (632, 26) on button[type='submit']
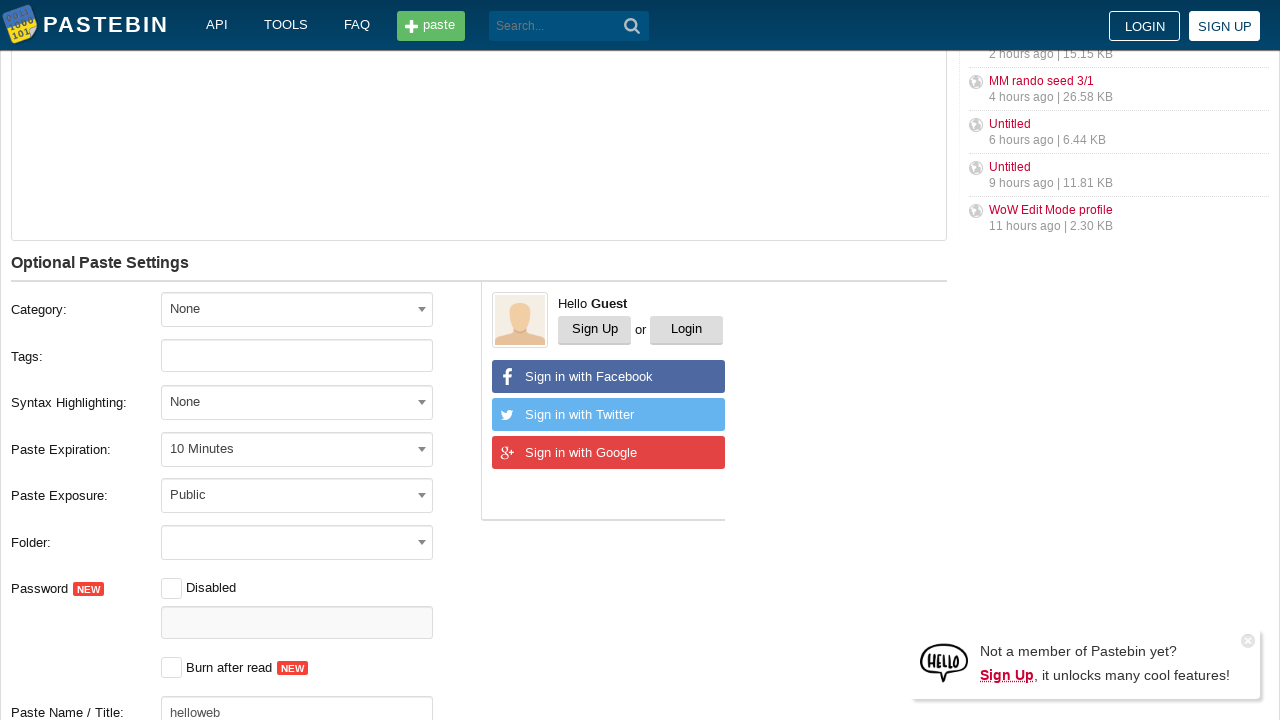

Paste created successfully and navigated to paste URL
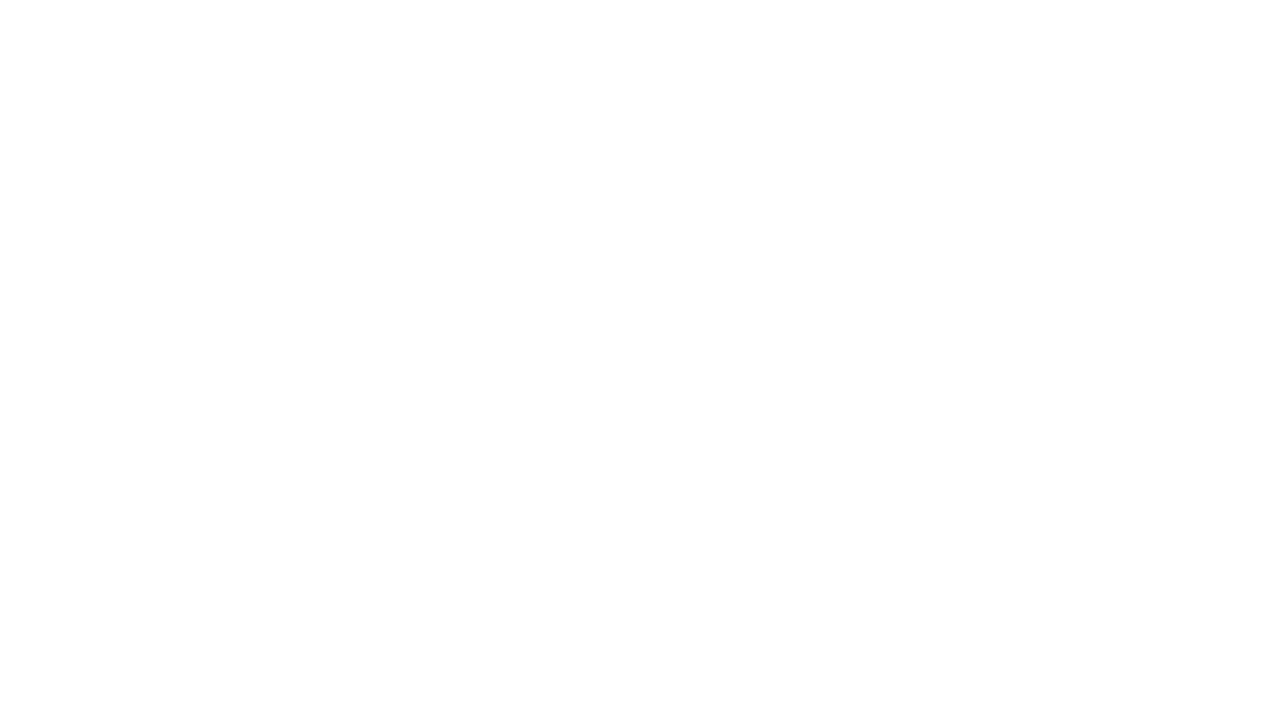

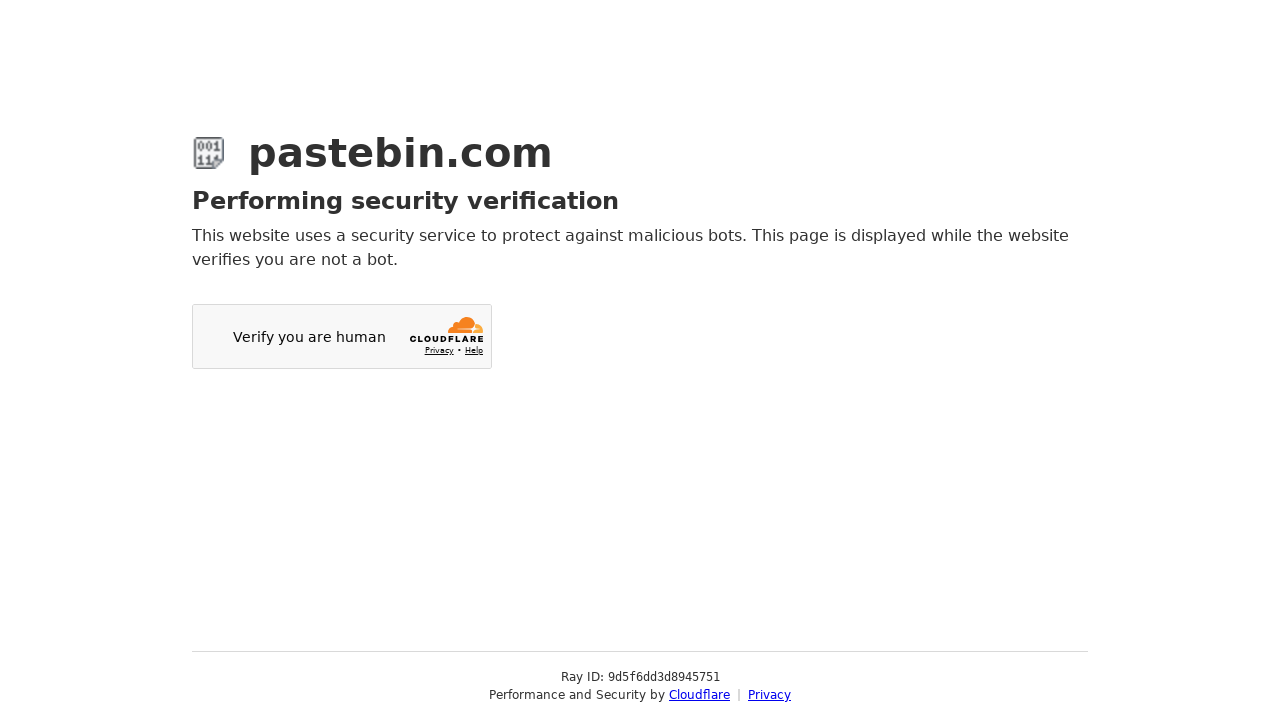